Tests scrolling down multiple times then scrolling back to top using scrollTo

Starting URL: https://bonigarcia.dev/selenium-webdriver-java/infinite-scroll.html

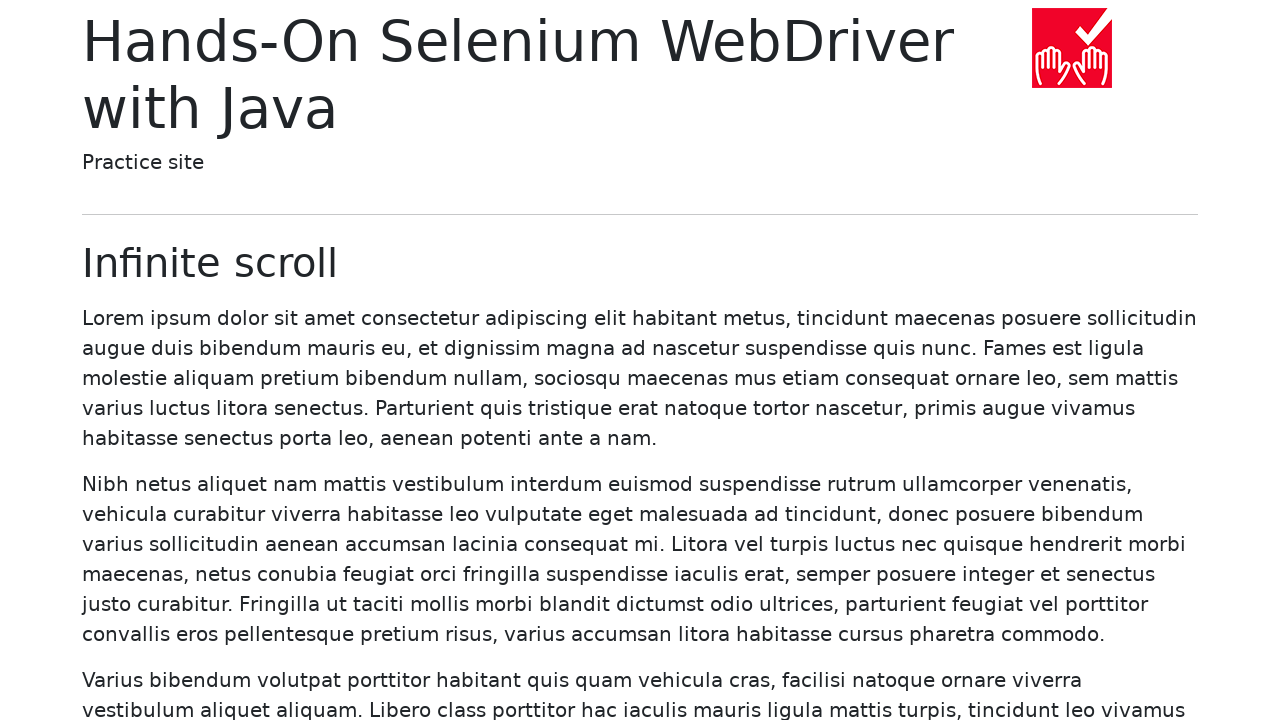

Scrolled down 200 pixels (iteration 1/5)
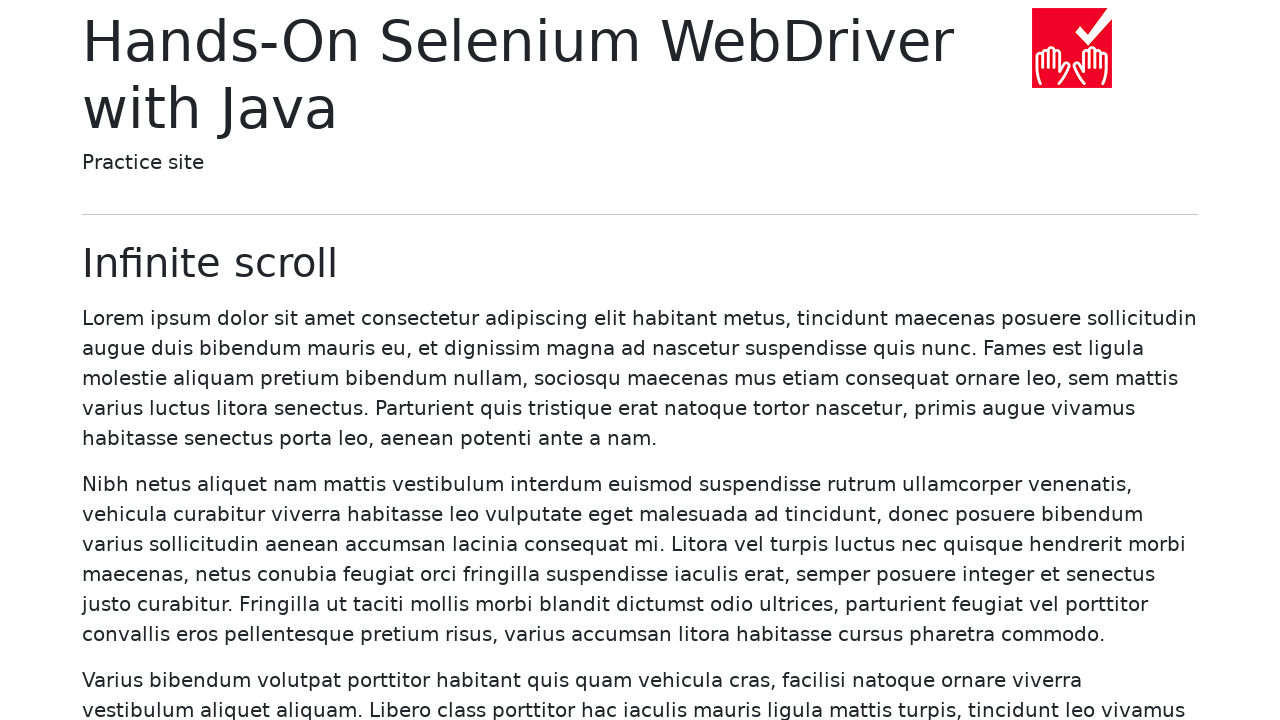

Waited 300ms after scrolling down (iteration 1/5)
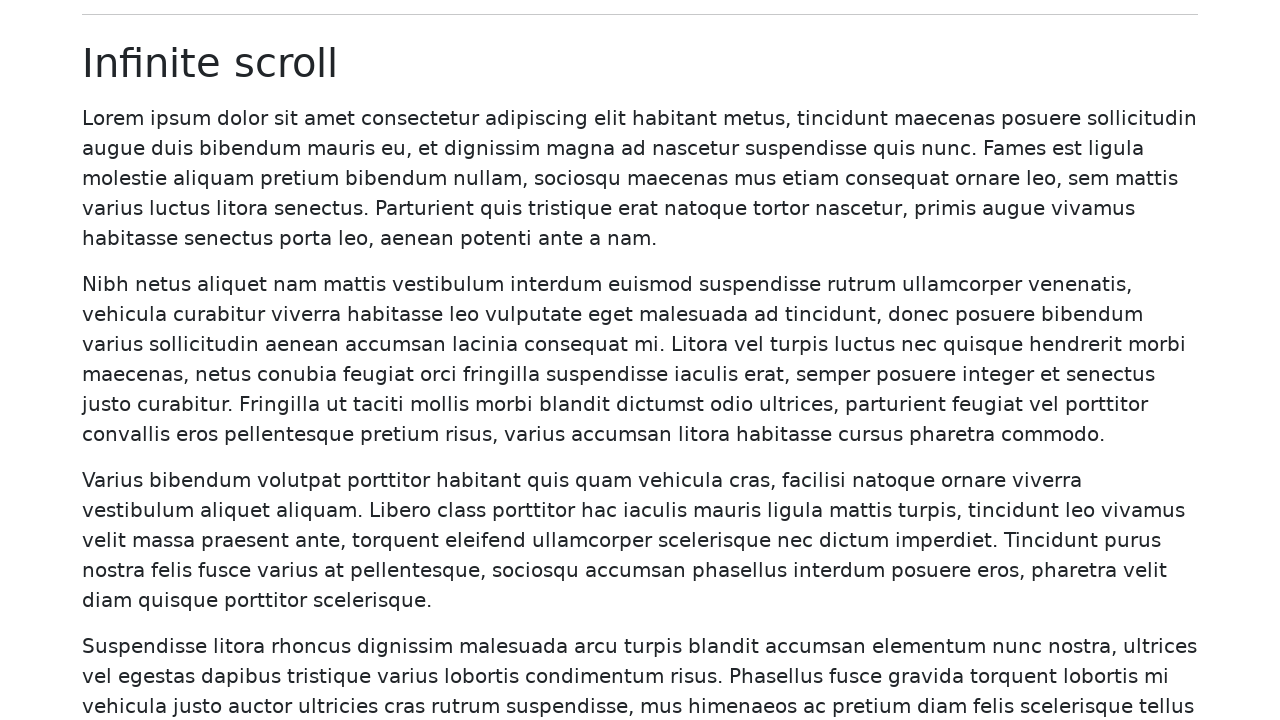

Scrolled down 200 pixels (iteration 2/5)
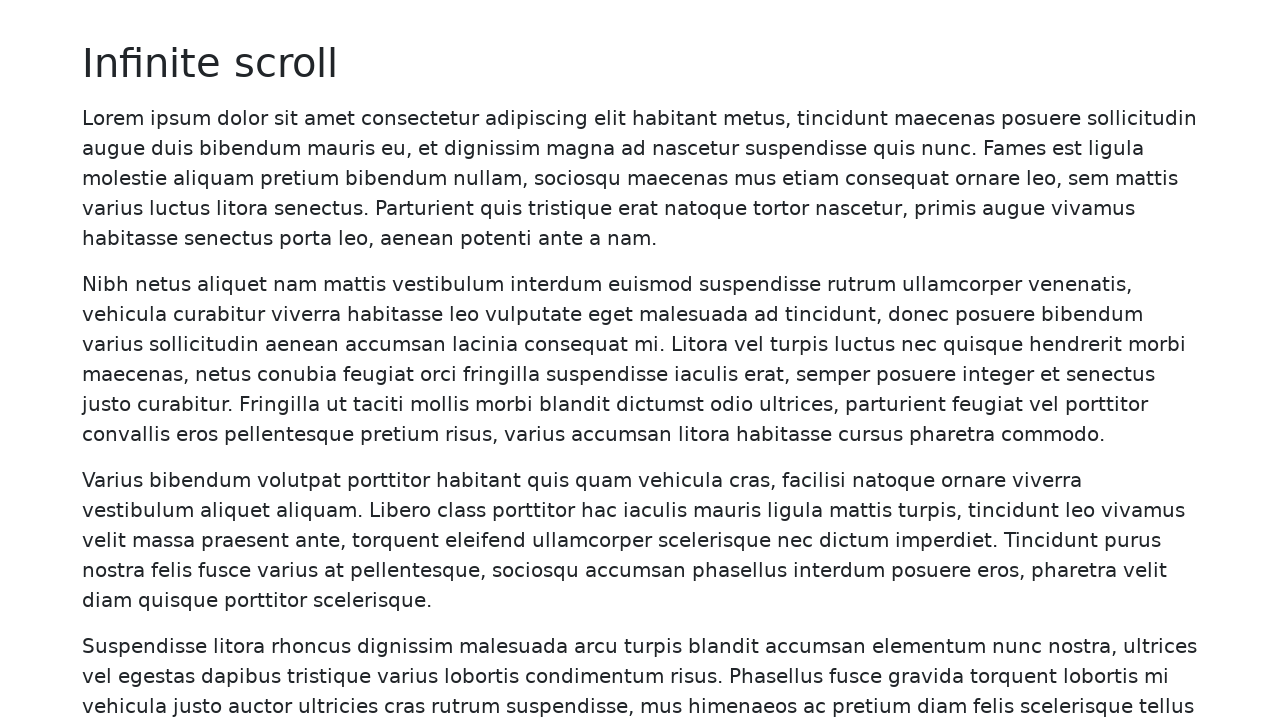

Waited 300ms after scrolling down (iteration 2/5)
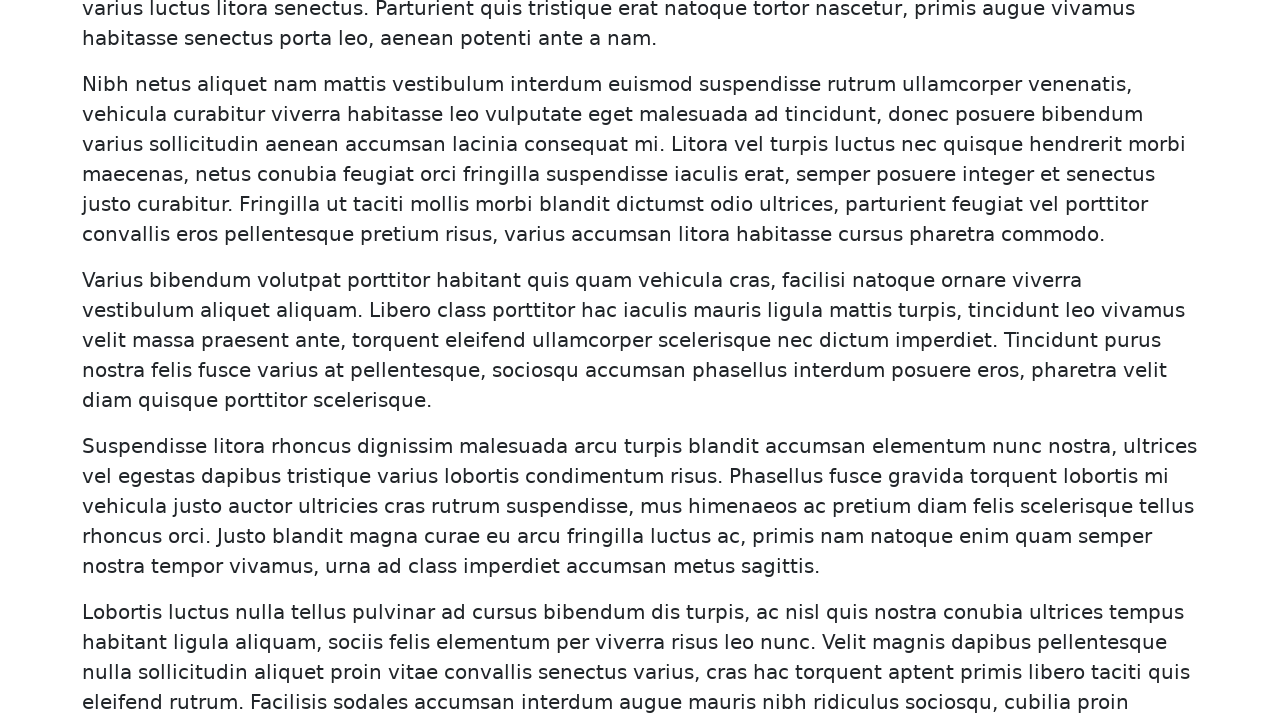

Scrolled down 200 pixels (iteration 3/5)
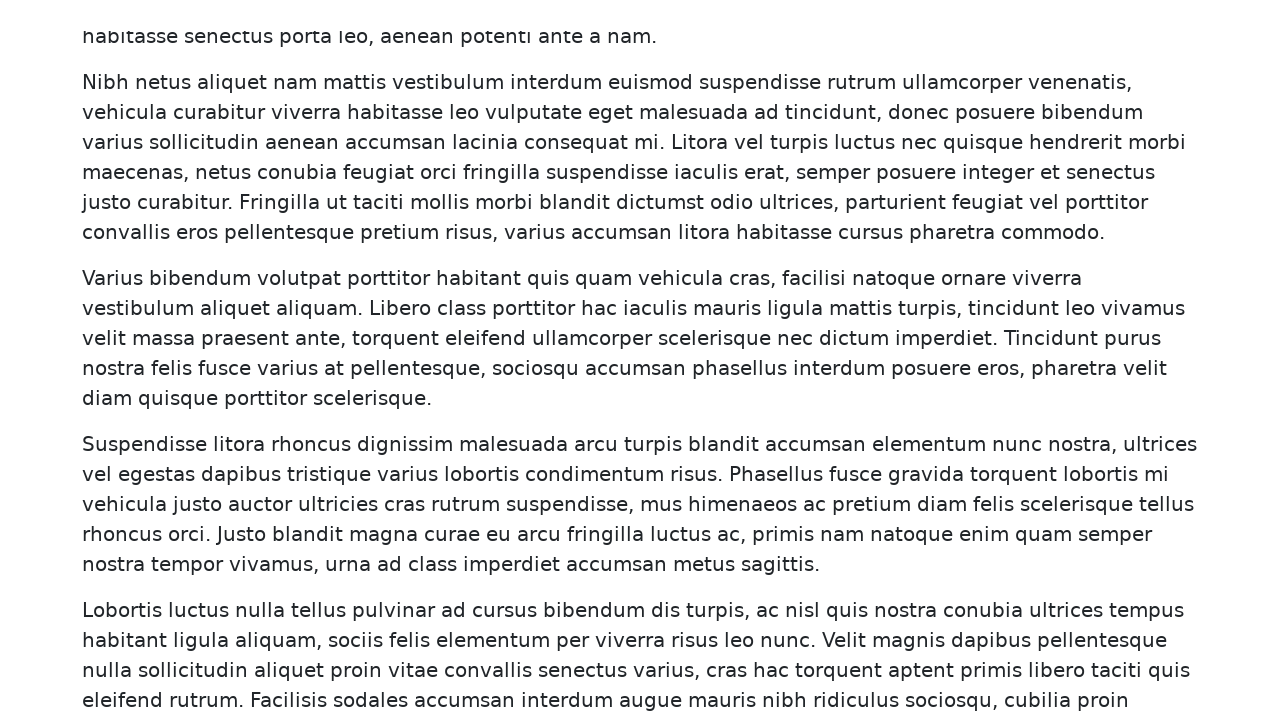

Waited 300ms after scrolling down (iteration 3/5)
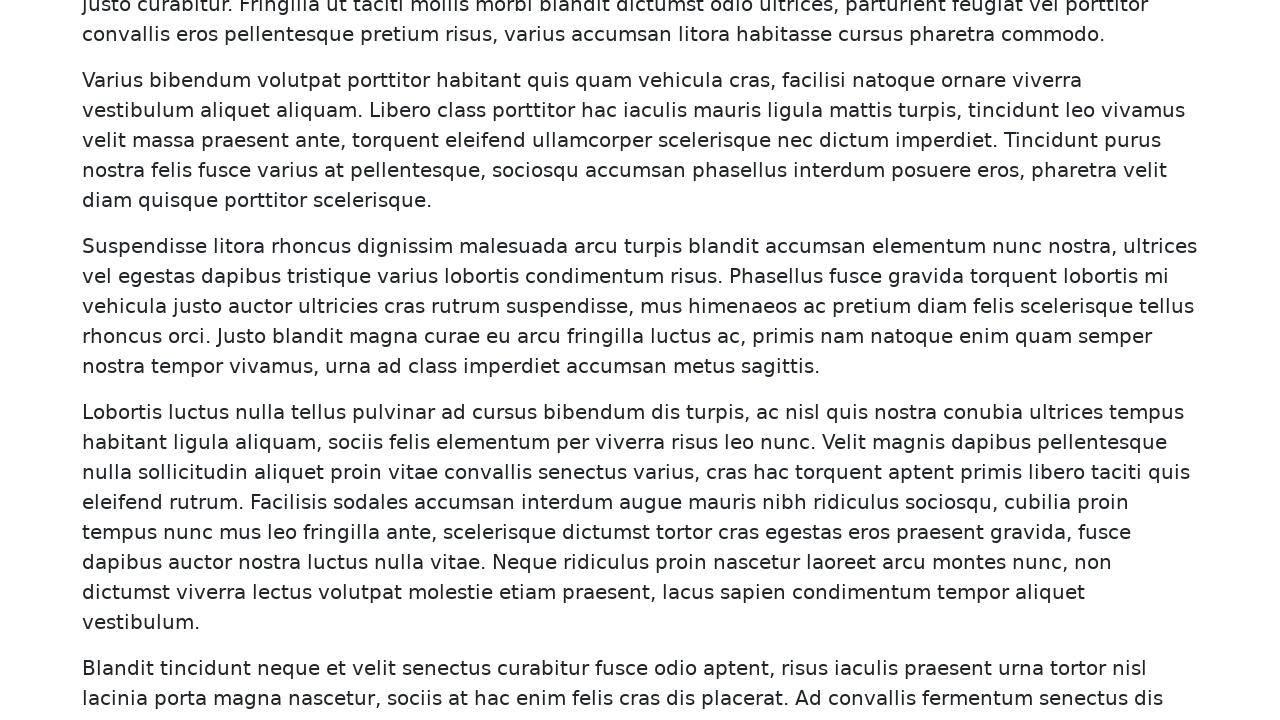

Scrolled down 200 pixels (iteration 4/5)
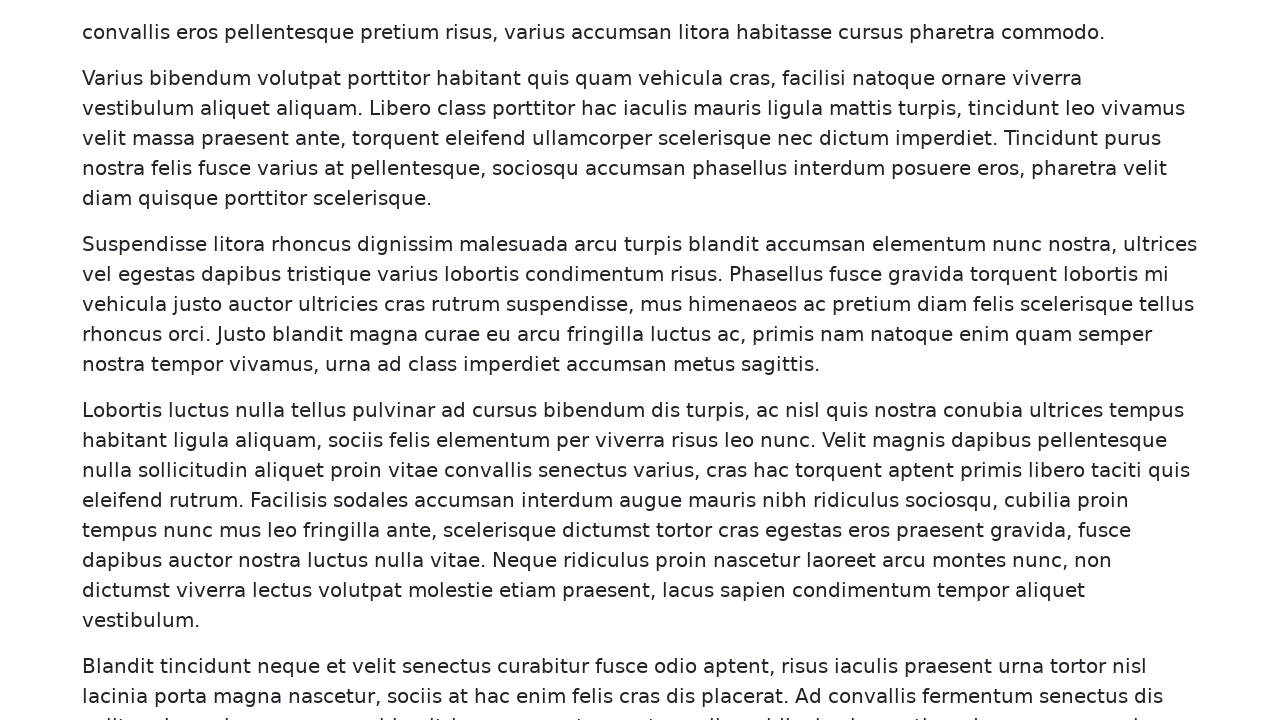

Waited 300ms after scrolling down (iteration 4/5)
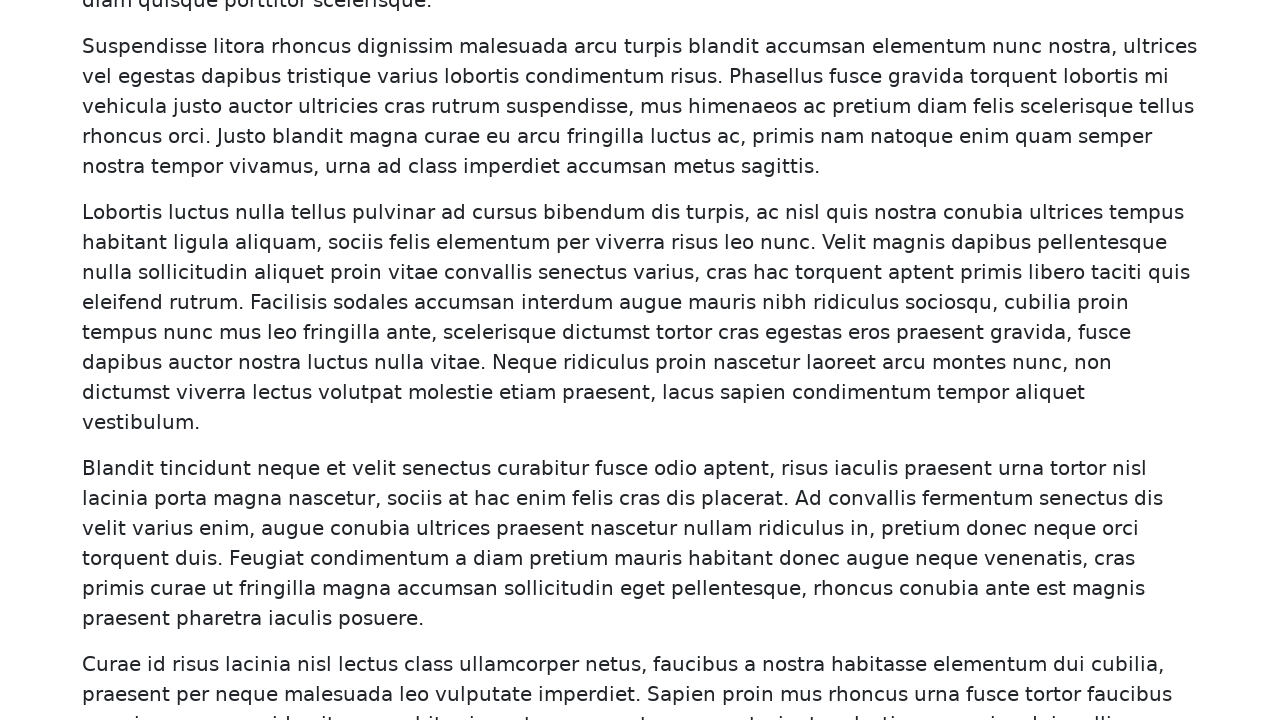

Scrolled down 200 pixels (iteration 5/5)
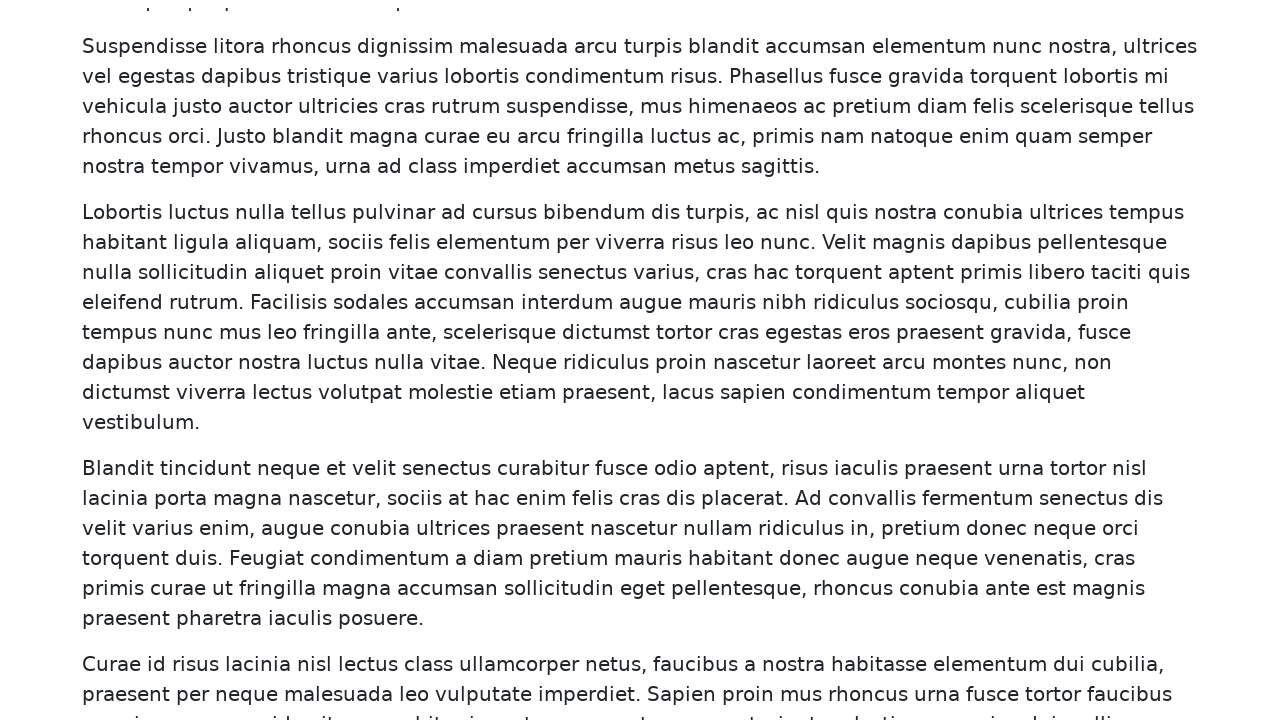

Waited 300ms after scrolling down (iteration 5/5)
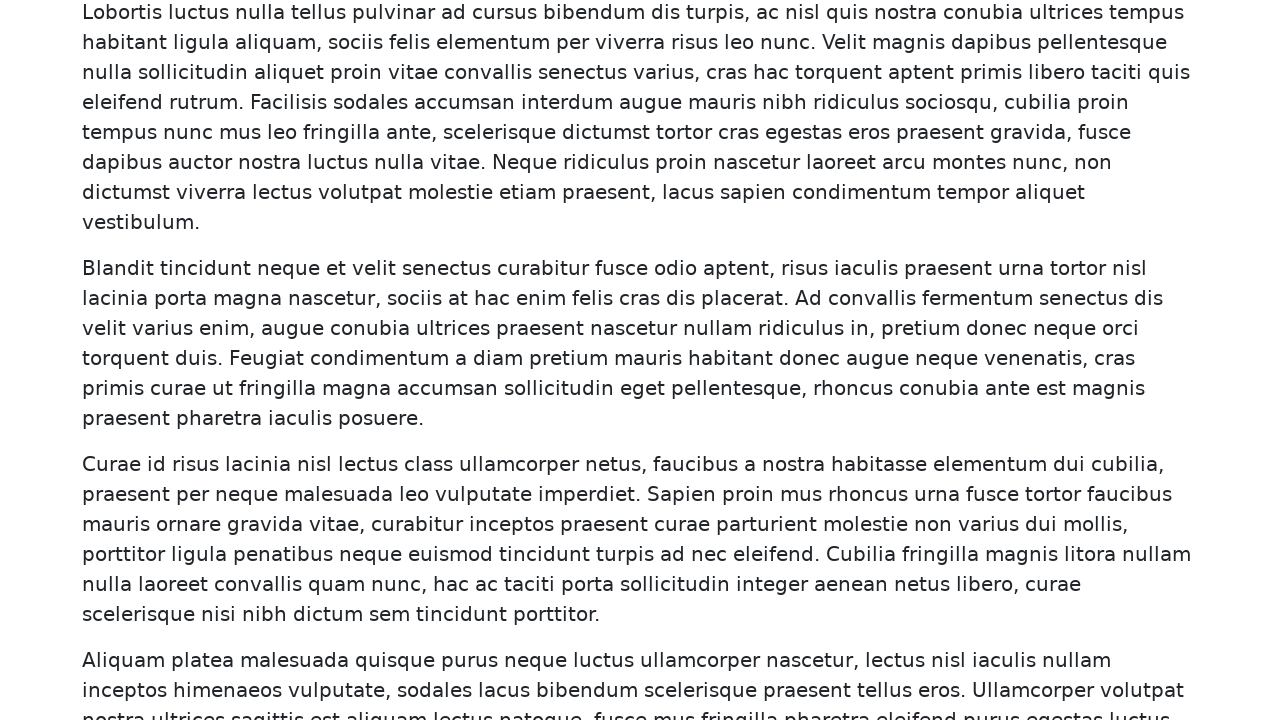

Scrolled back to top using scrollTo(0, 0)
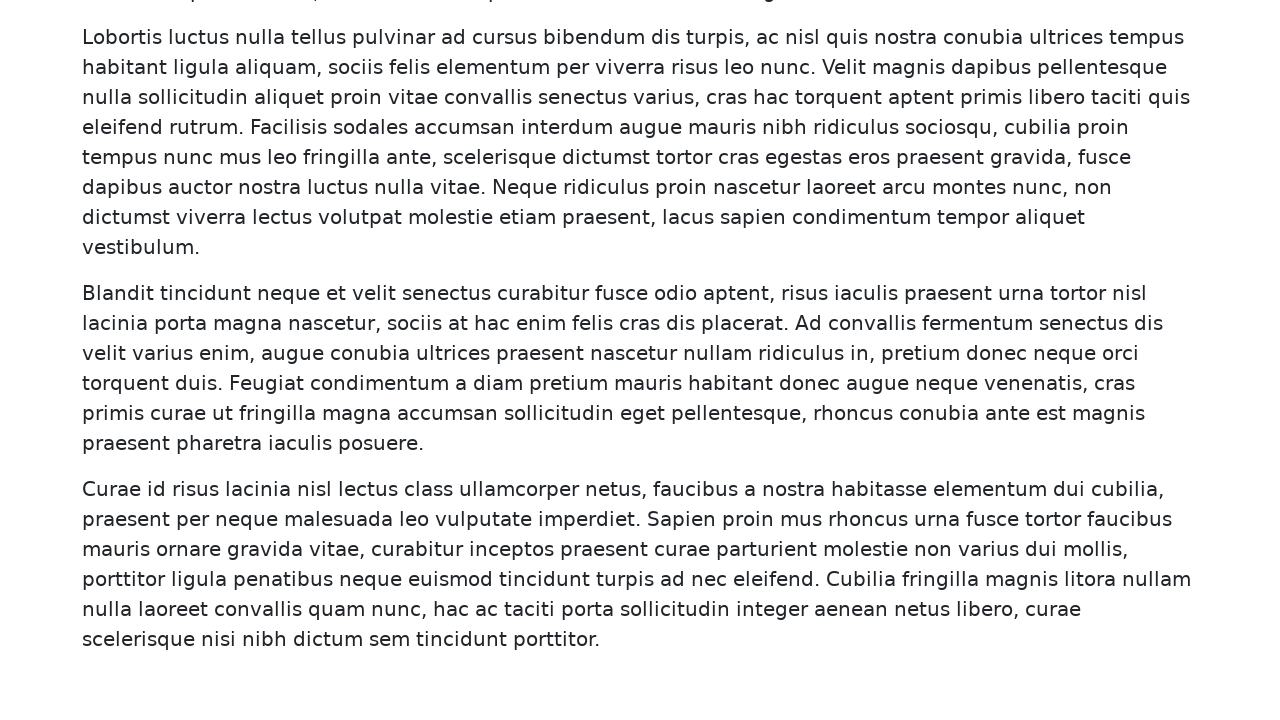

Waited 4000ms for final page state
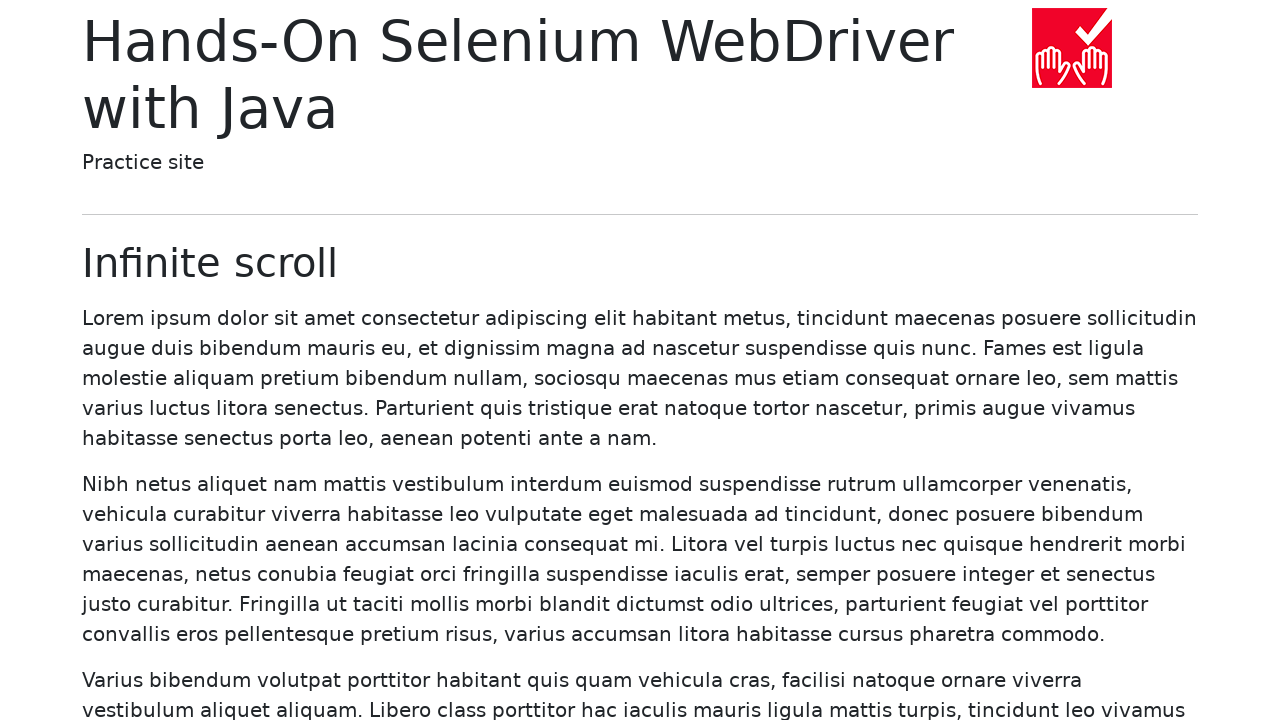

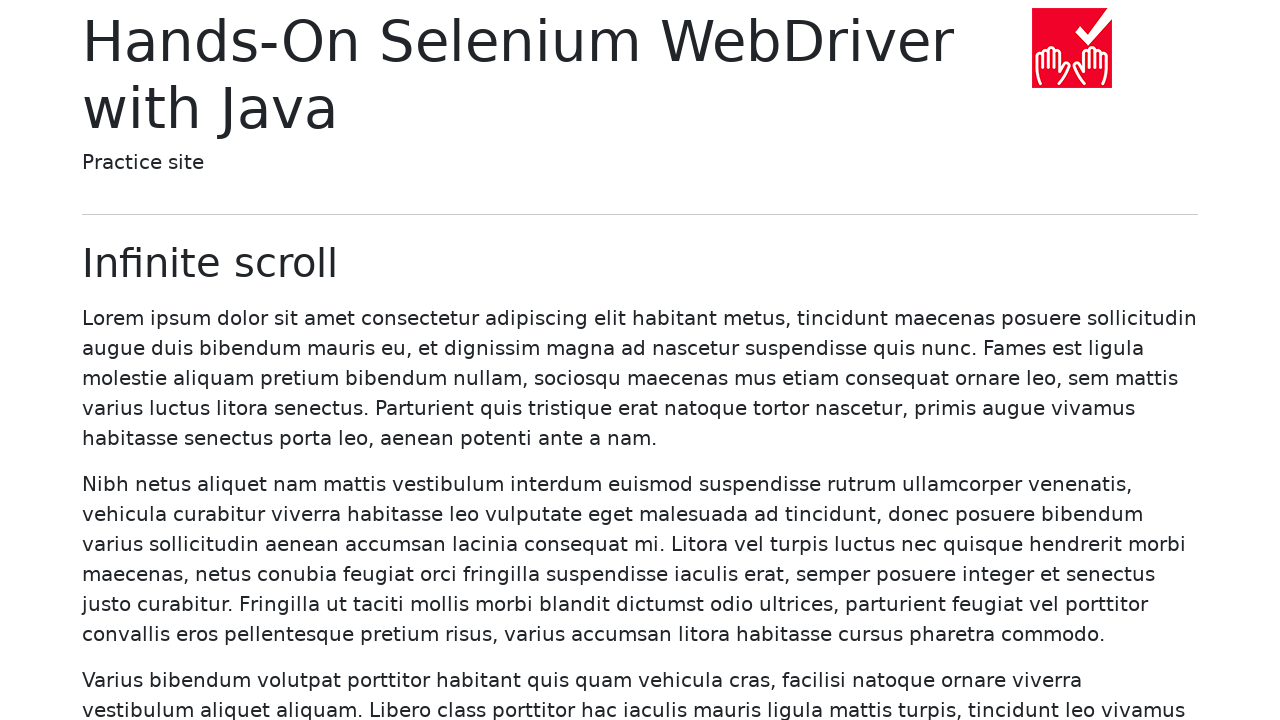